Tests JavaScript alert handling by filling a name field, triggering both a simple alert (accepted) and a confirmation dialog (dismissed)

Starting URL: https://rahulshettyacademy.com/AutomationPractice/

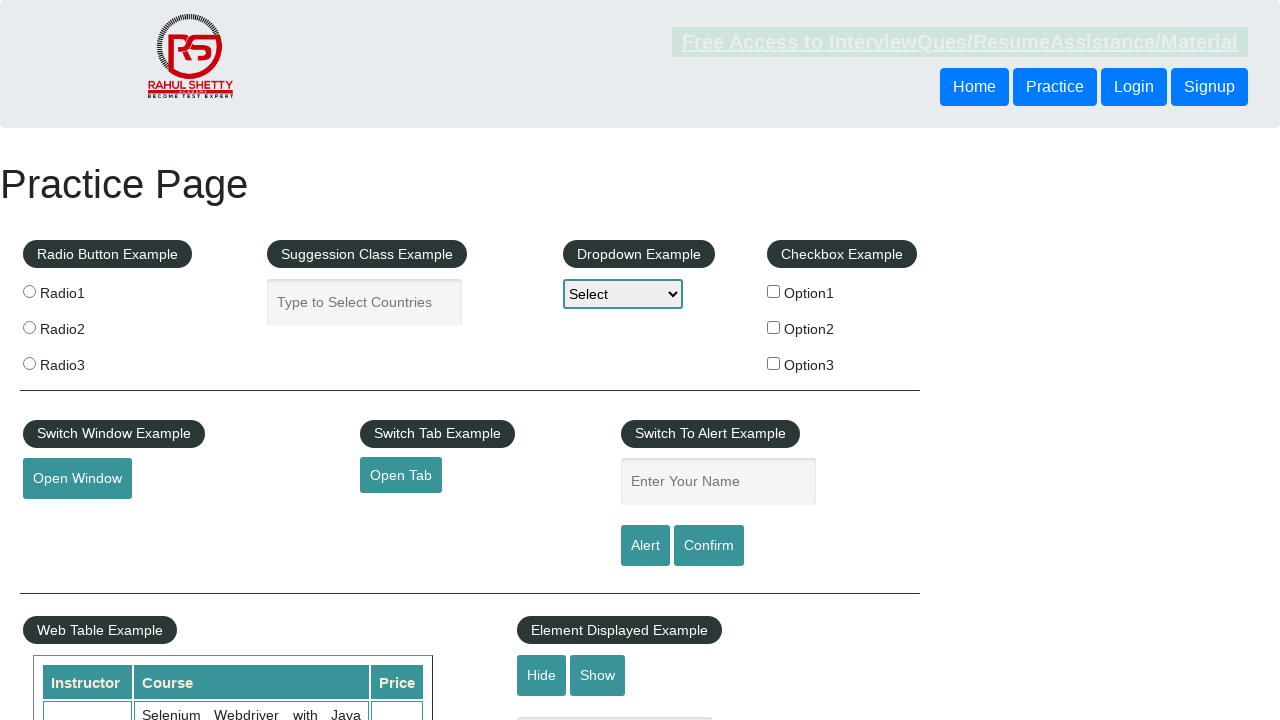

Filled name field with 'test' for simple alert test on input#name
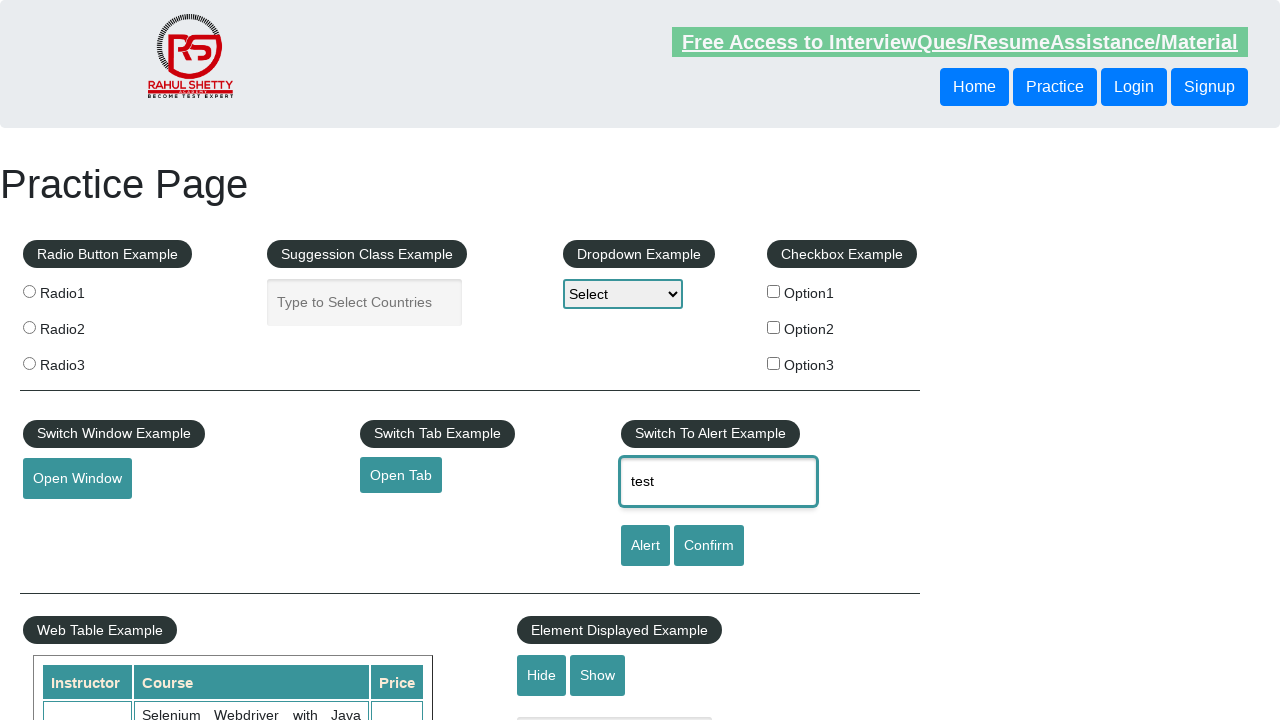

Clicked alert button to trigger simple alert at (645, 546) on input#alertbtn
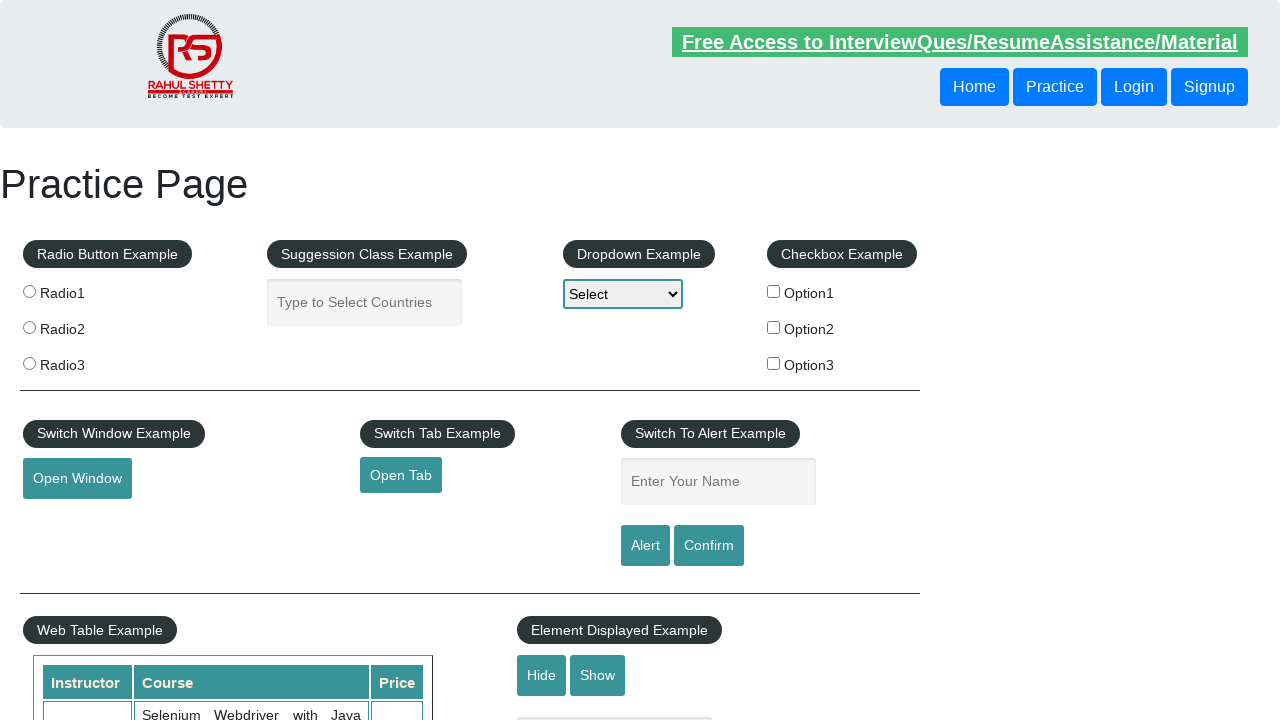

Set up dialog handler to accept simple alert
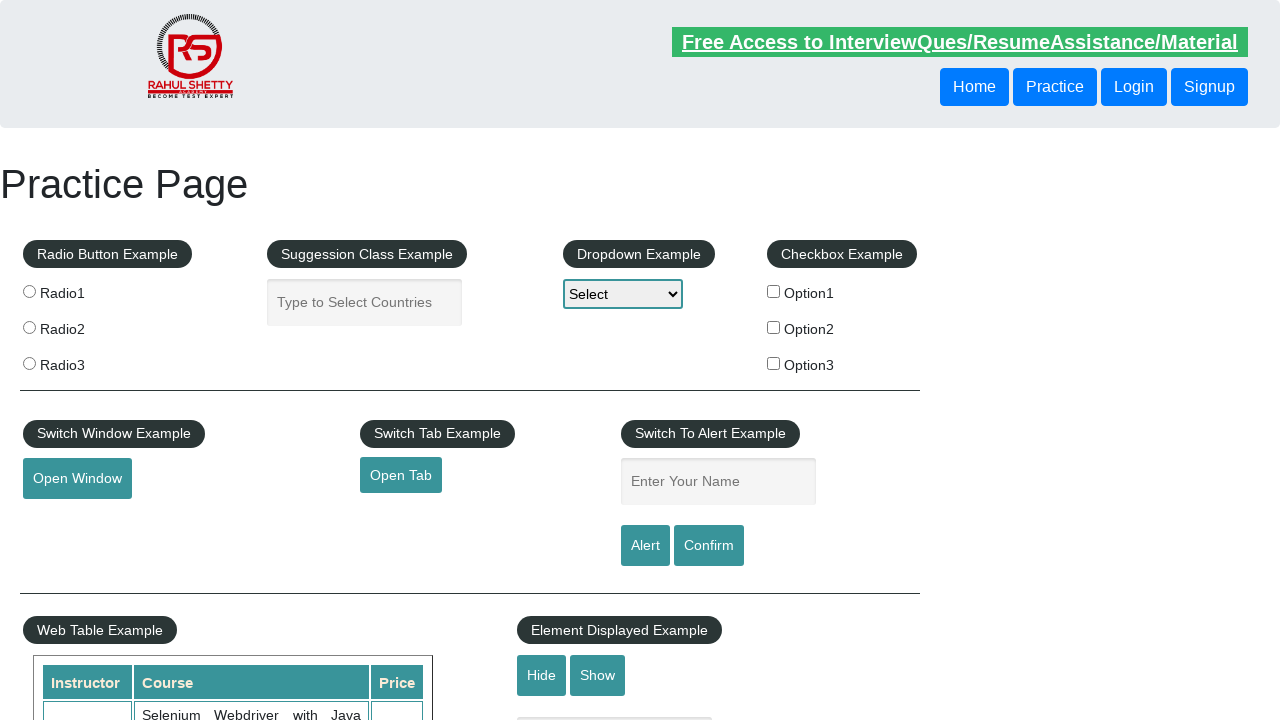

Waited 500ms for simple alert to be processed
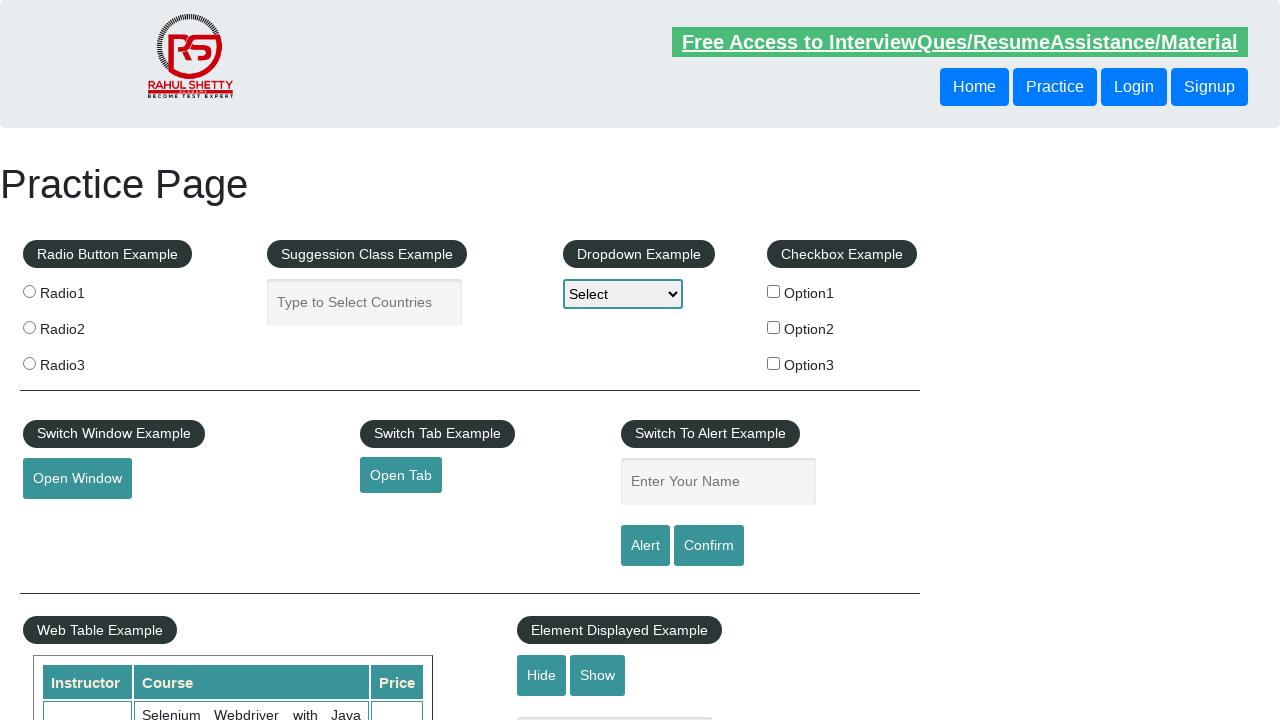

Filled name field with 'test' for confirmation dialog test on input#name
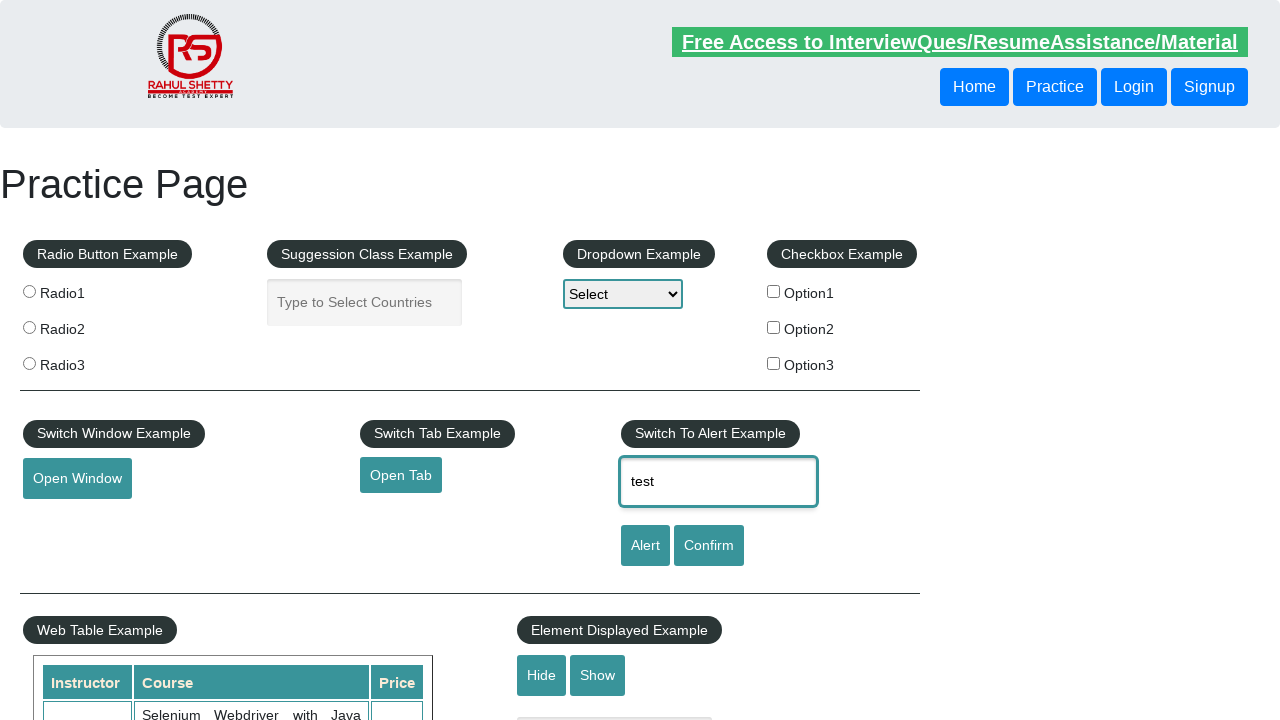

Set up dialog handler to dismiss confirmation dialog
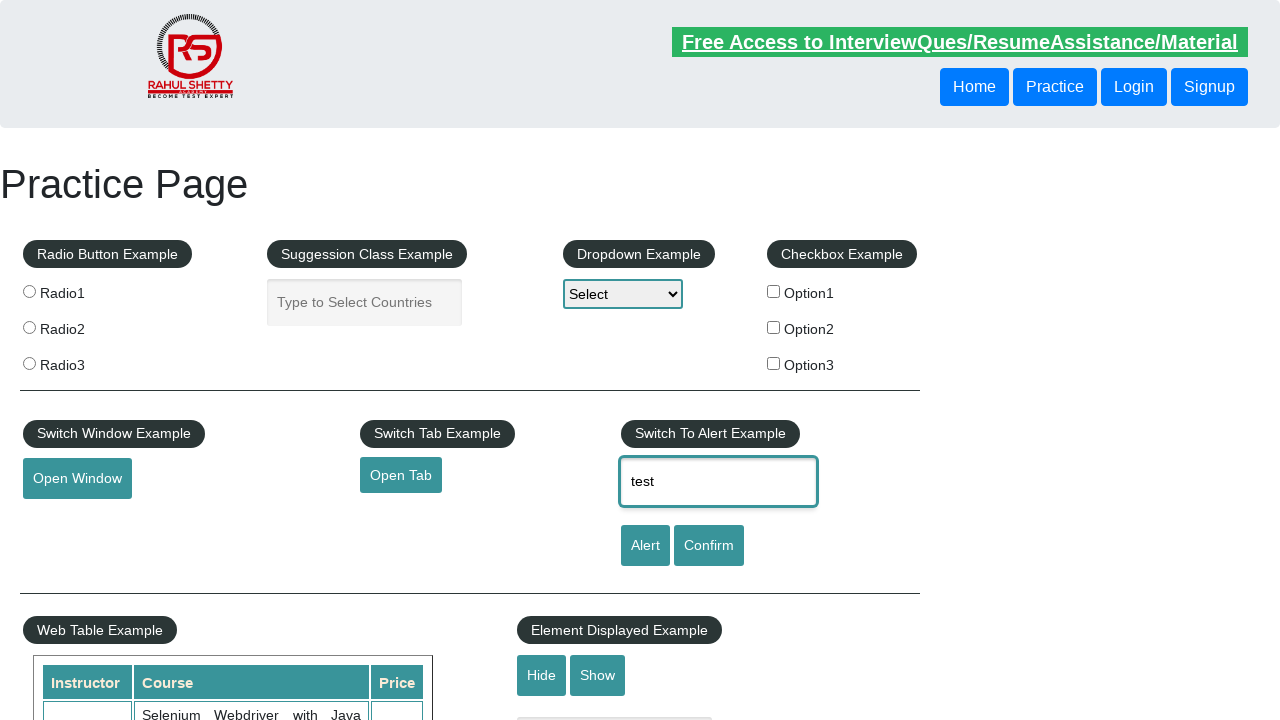

Clicked confirm button to trigger confirmation dialog at (709, 546) on input#confirmbtn
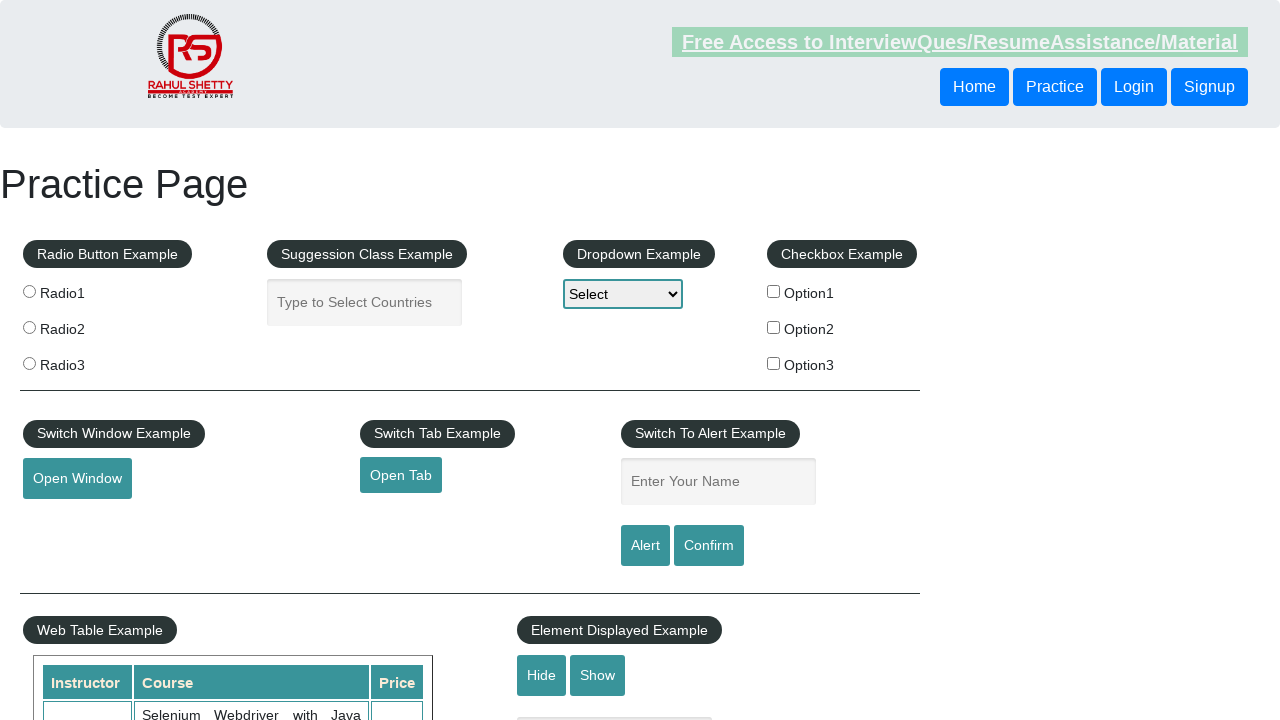

Waited 500ms for confirmation dialog to be processed
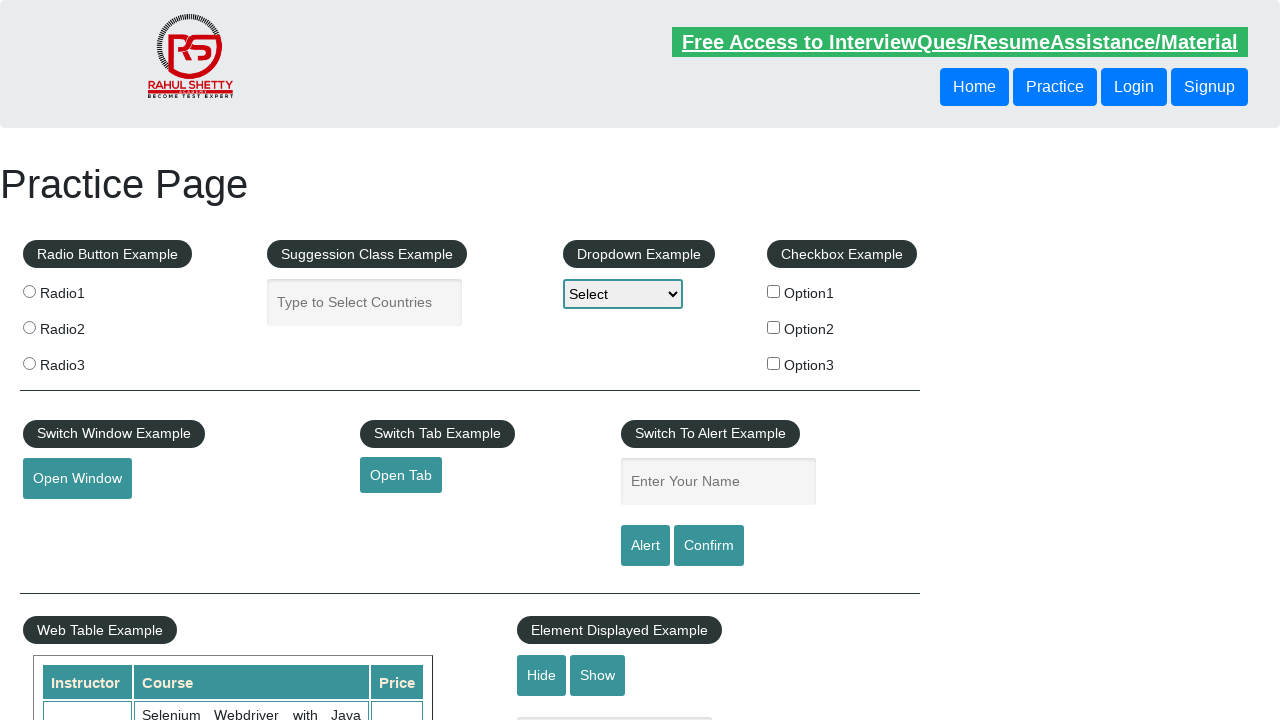

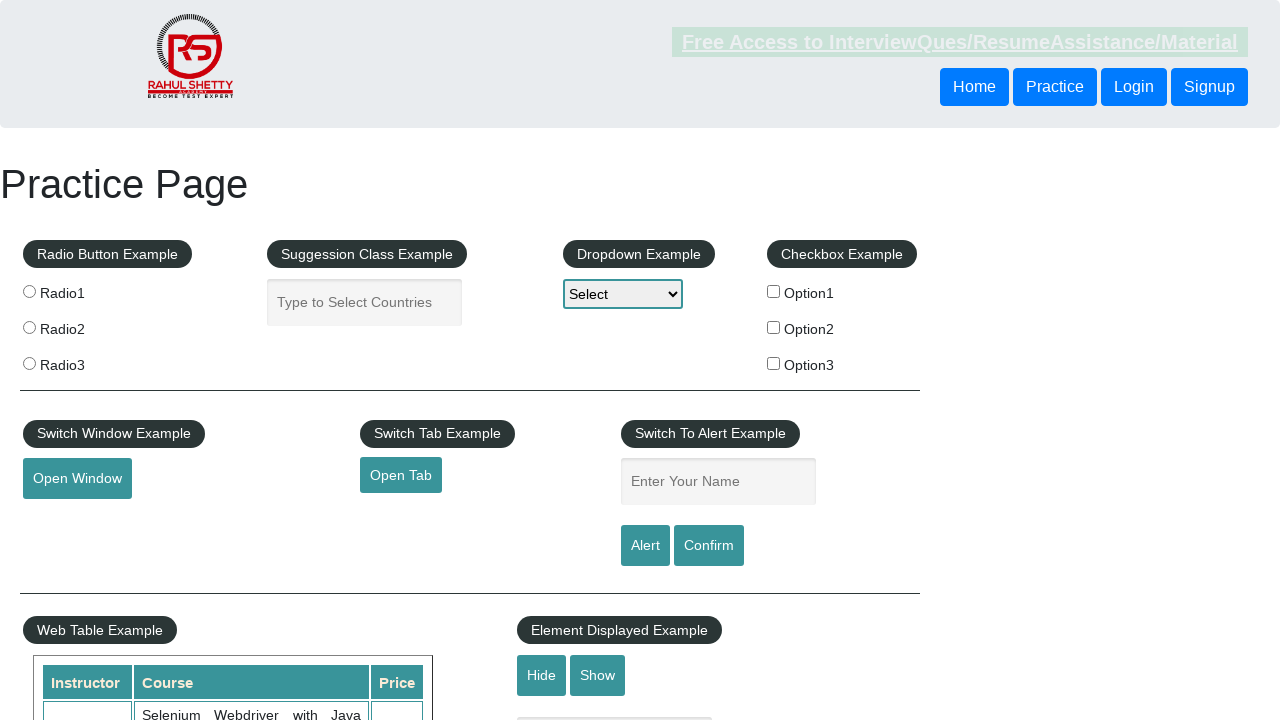